Tests browser window/tab handling by opening new windows, switching between them, counting opened tabs, and closing child windows while keeping the parent window open.

Starting URL: https://www.leafground.com/window.xhtml

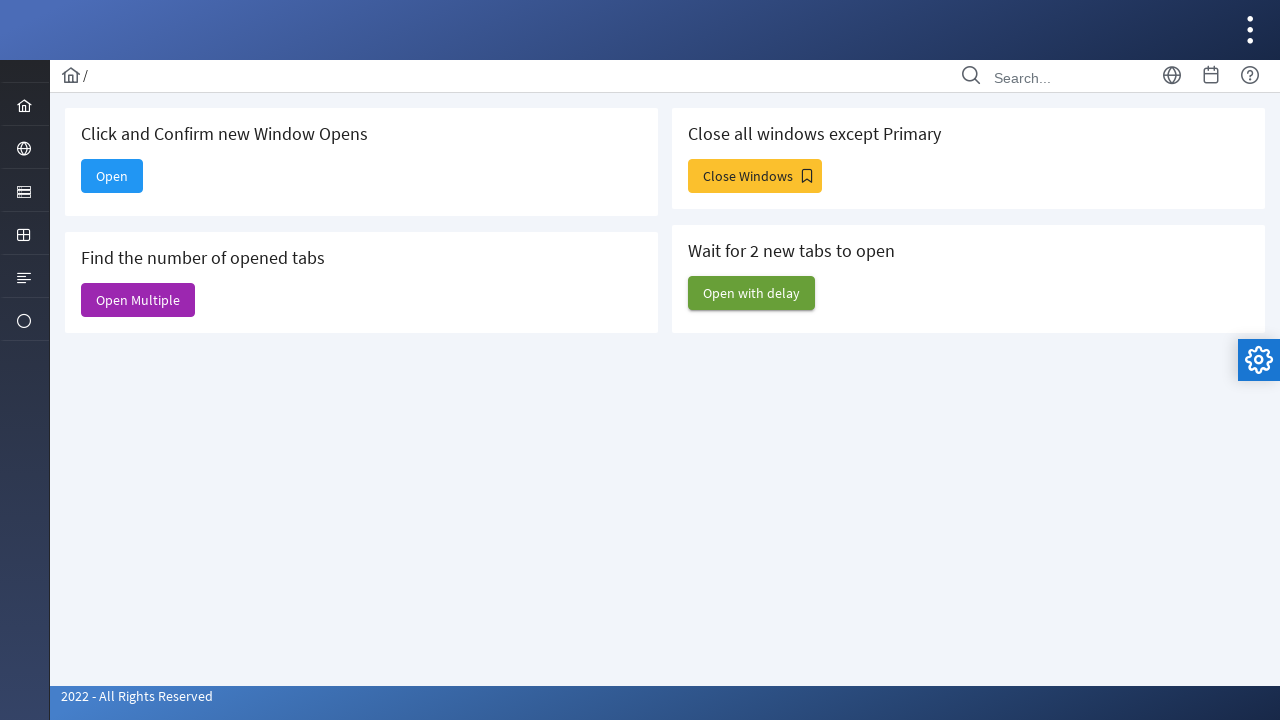

Clicked 'Open' button to open a new window at (112, 176) on xpath=//*[@id='j_idt88:new']/span
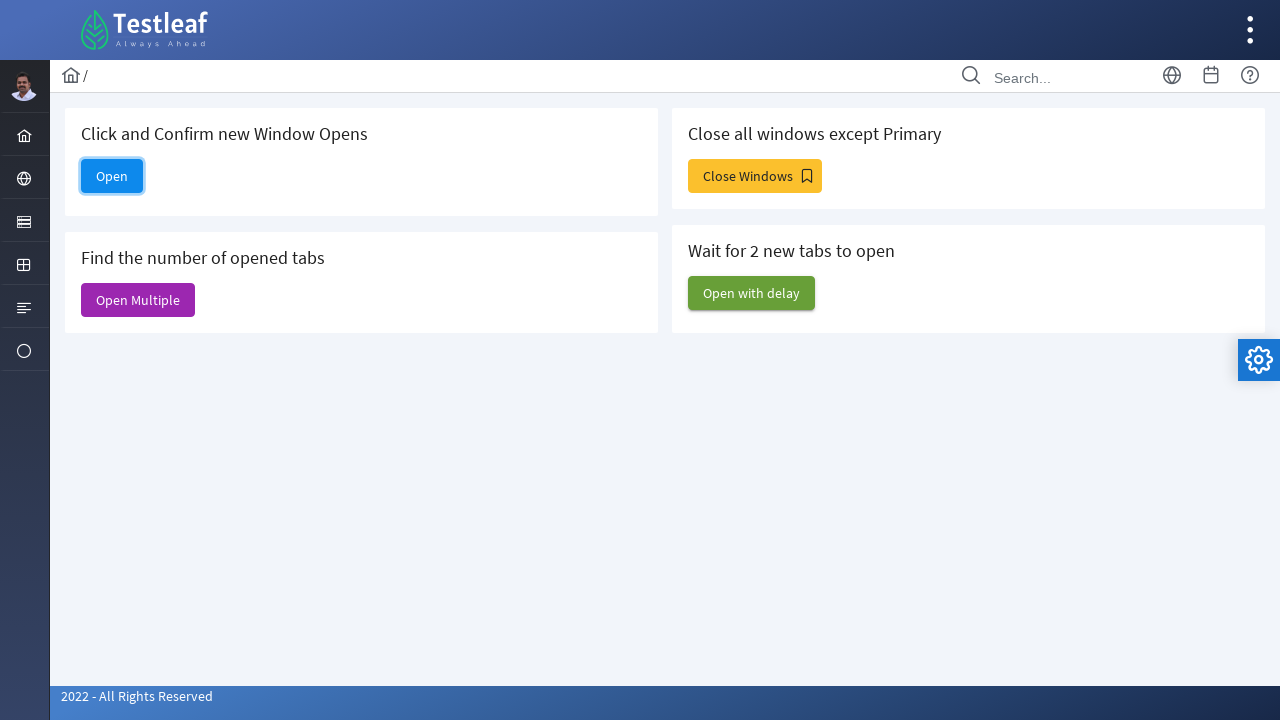

New window loaded successfully
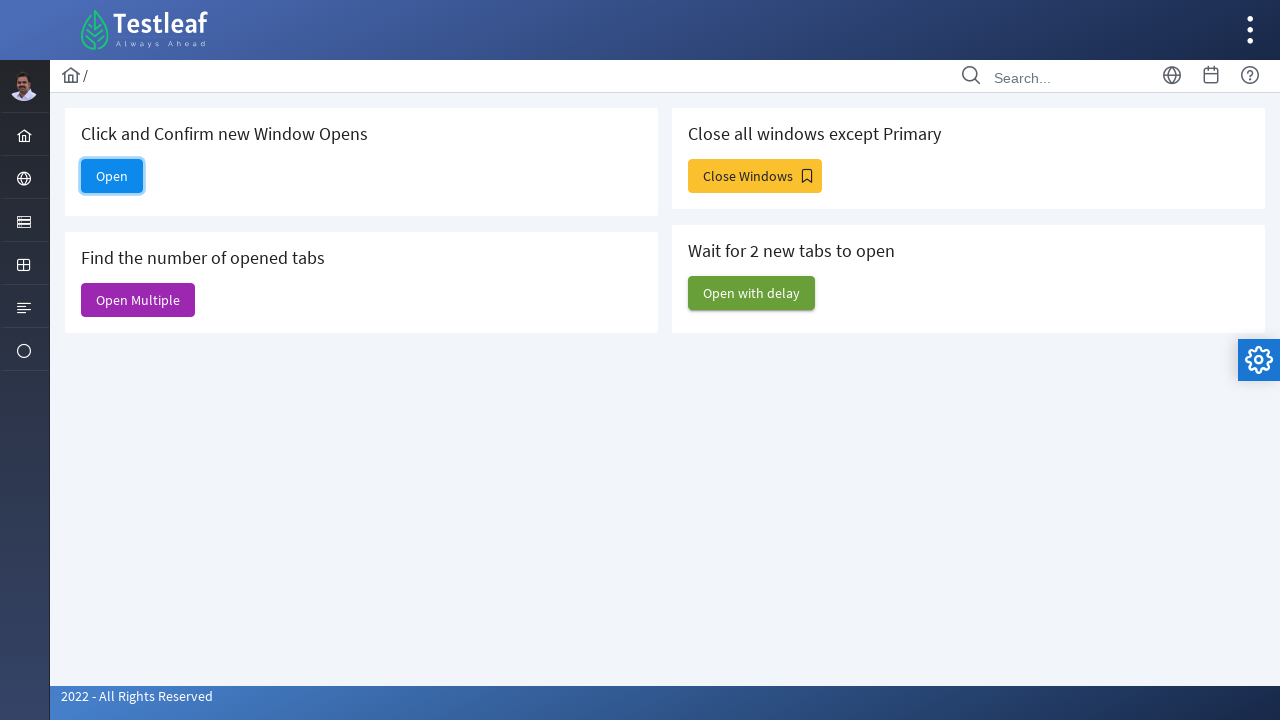

Closed the new window
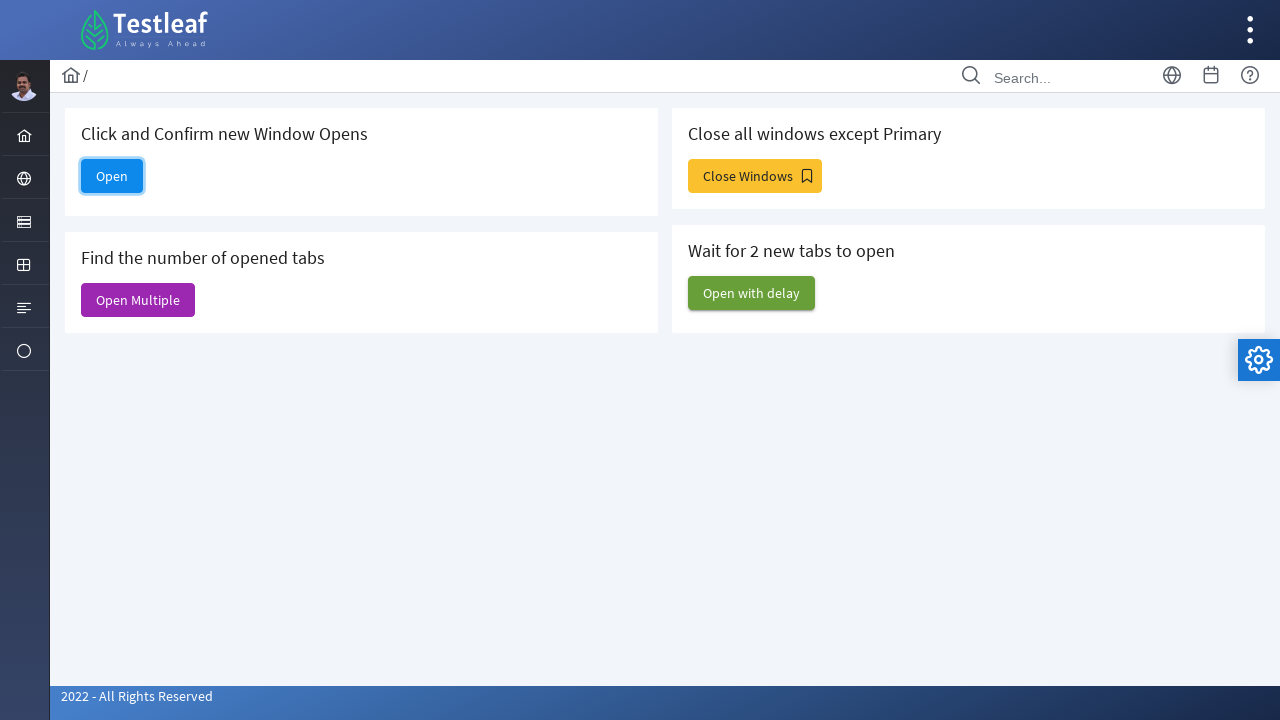

Verified open button visibility on original page: True
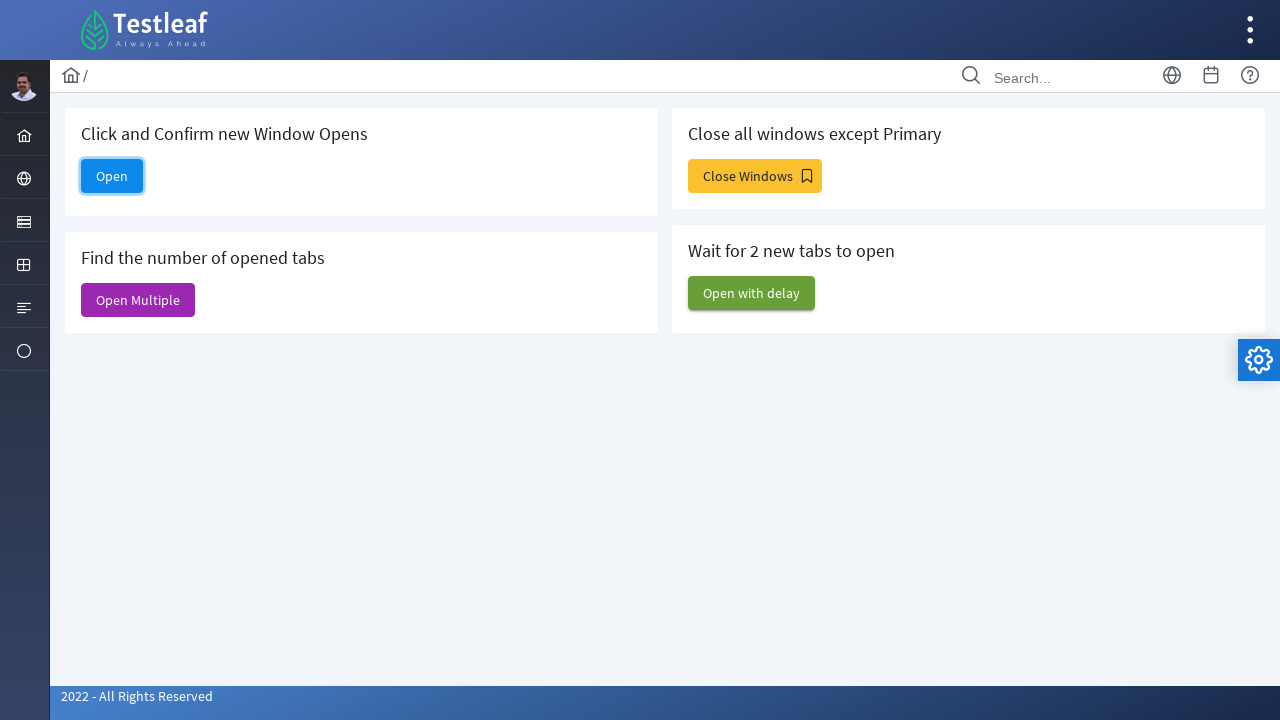

Clicked multi-window button to open multiple windows at (138, 300) on xpath=//*[@id='j_idt88:j_idt91']/span
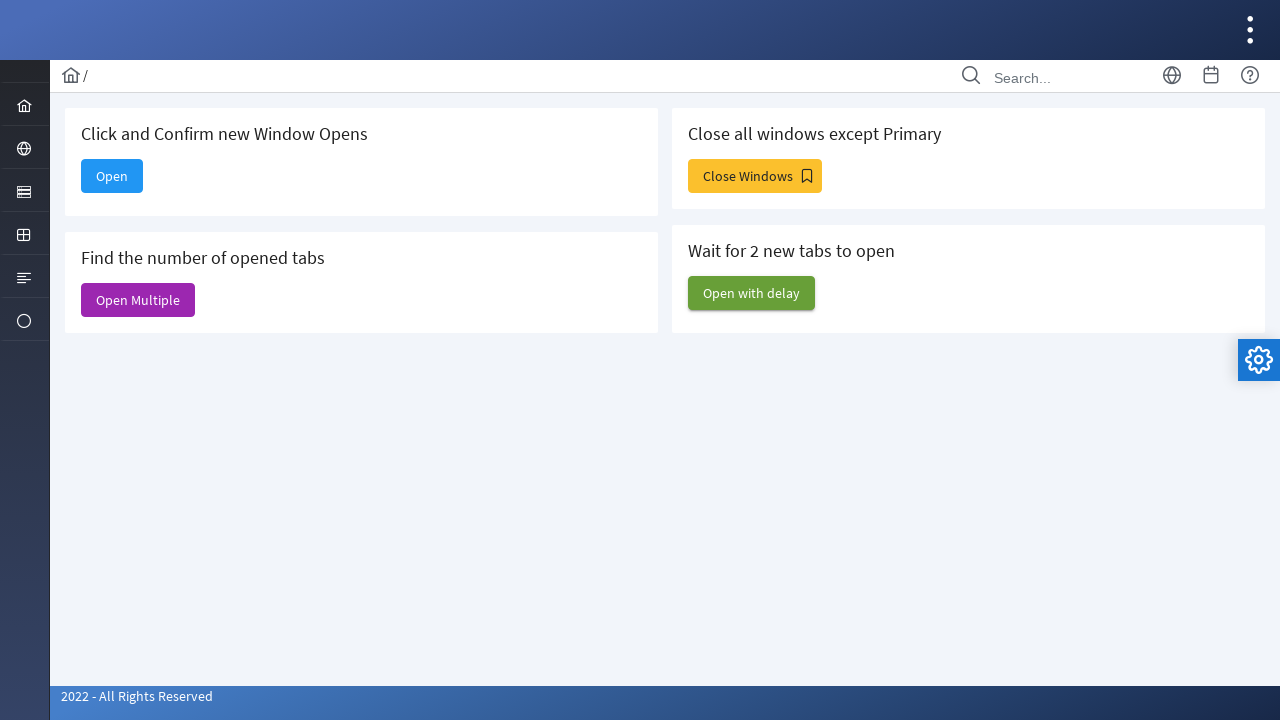

Second new window loaded successfully
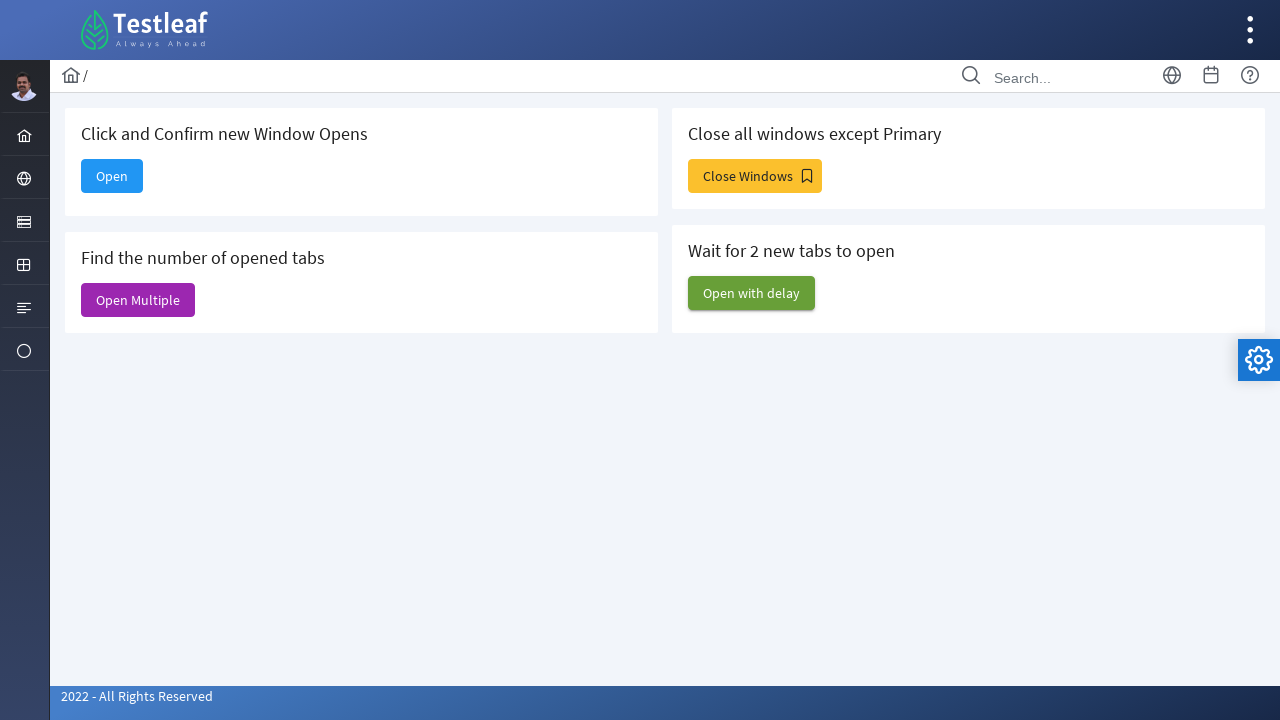

Counted total opened windows: 6
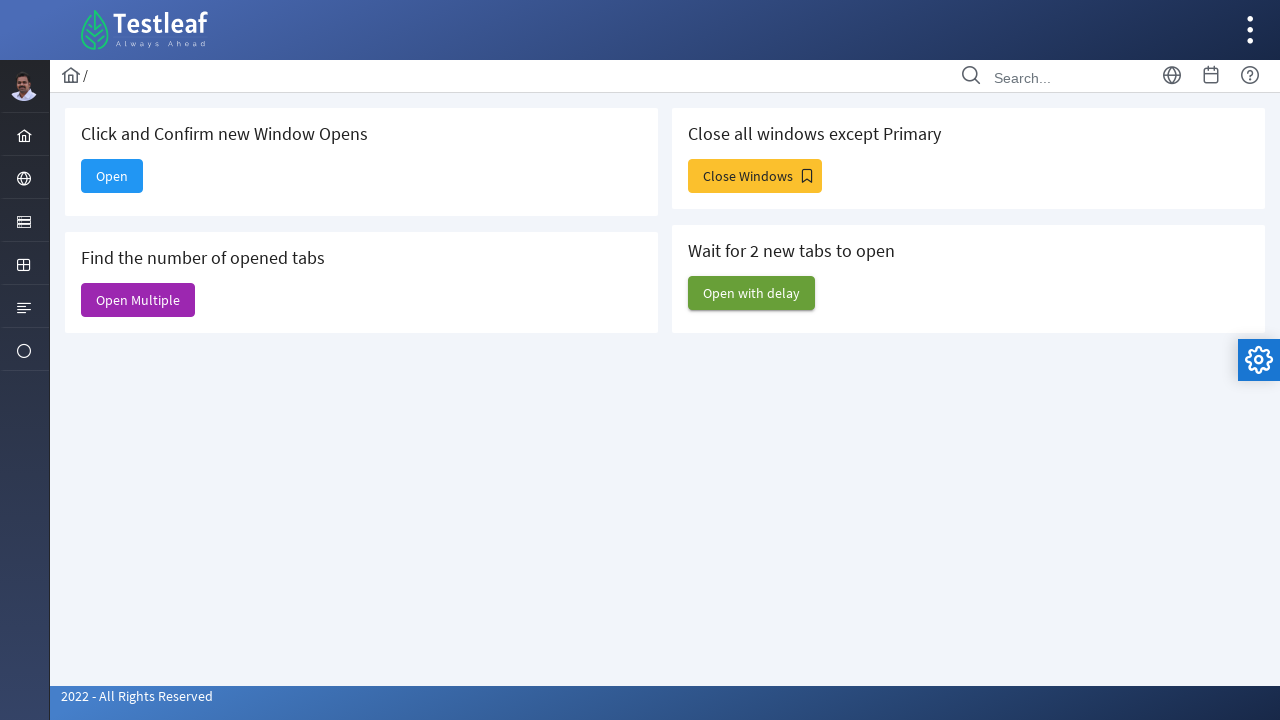

Closed the second new window
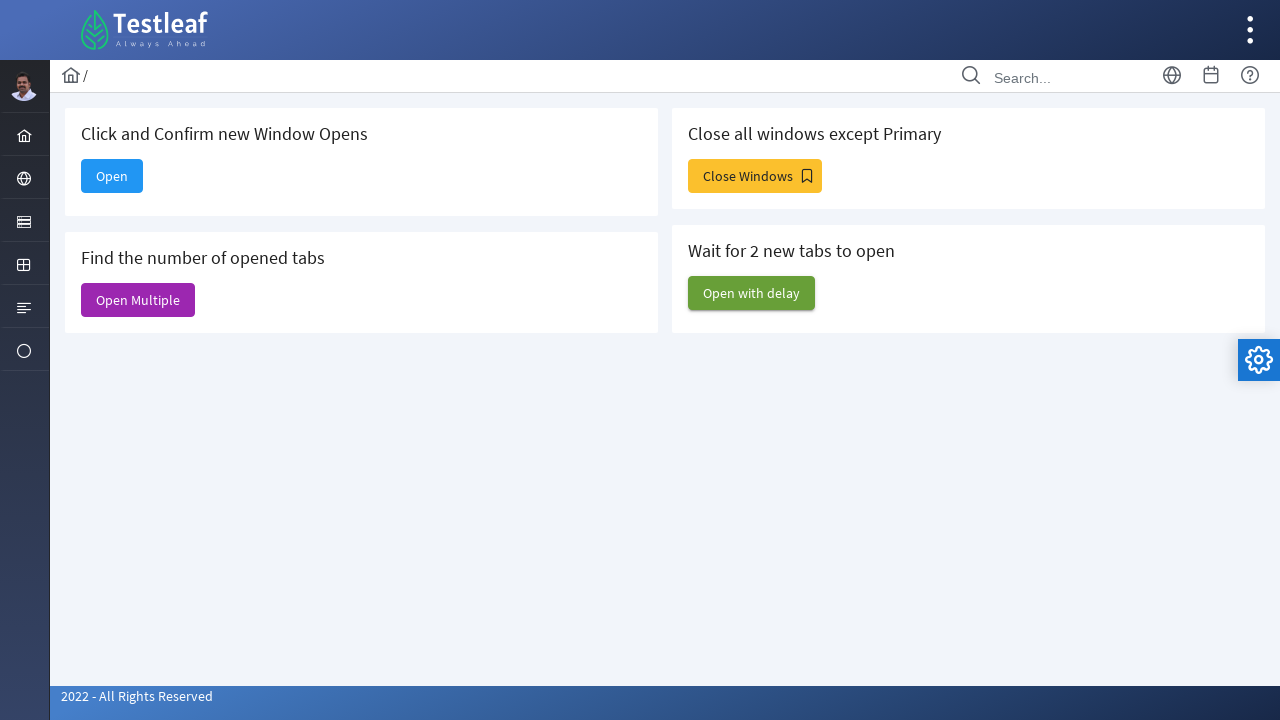

Clicked 'Don't close me' button to open another window at (755, 176) on #j_idt88\:j_idt93
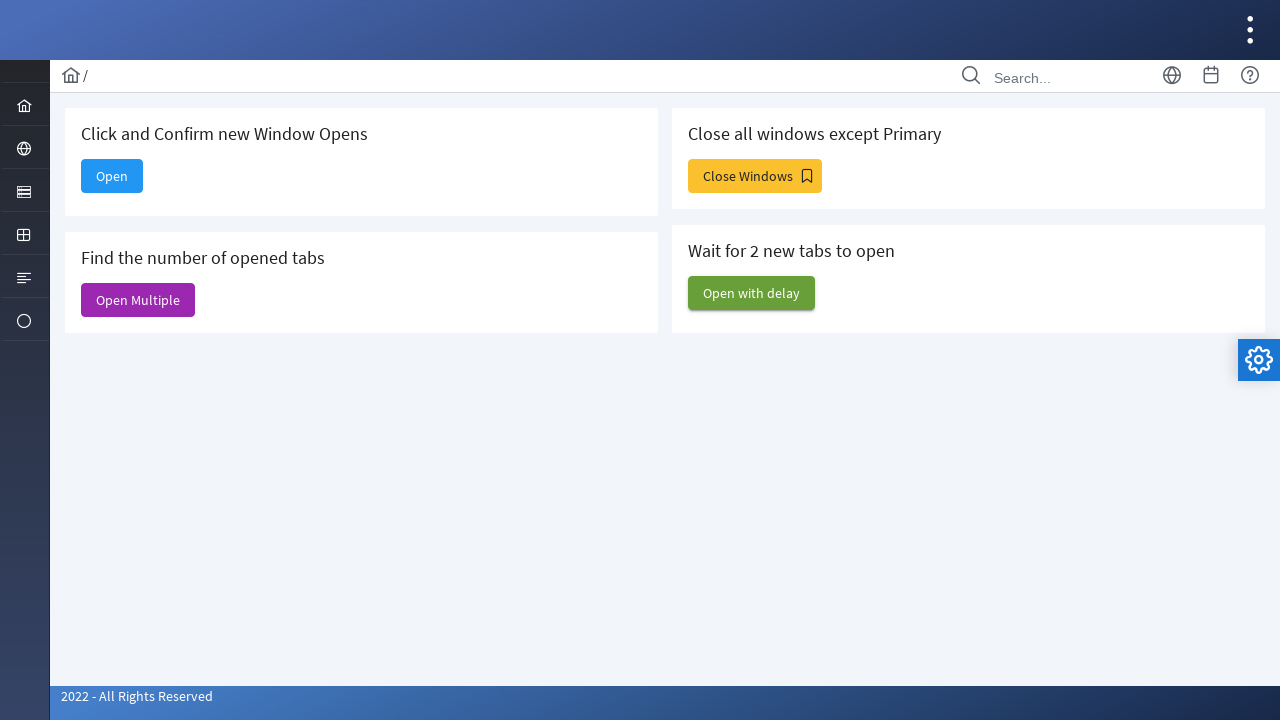

Third new window loaded successfully
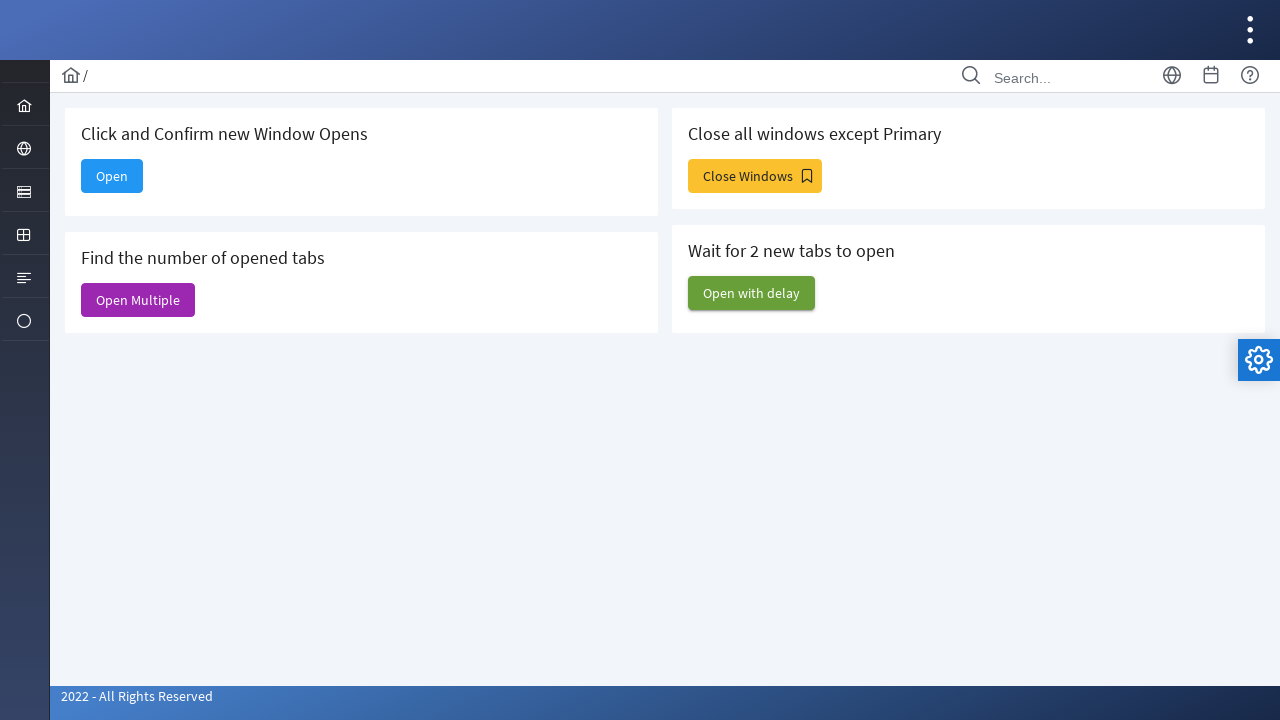

Closed all child windows, keeping only the original window
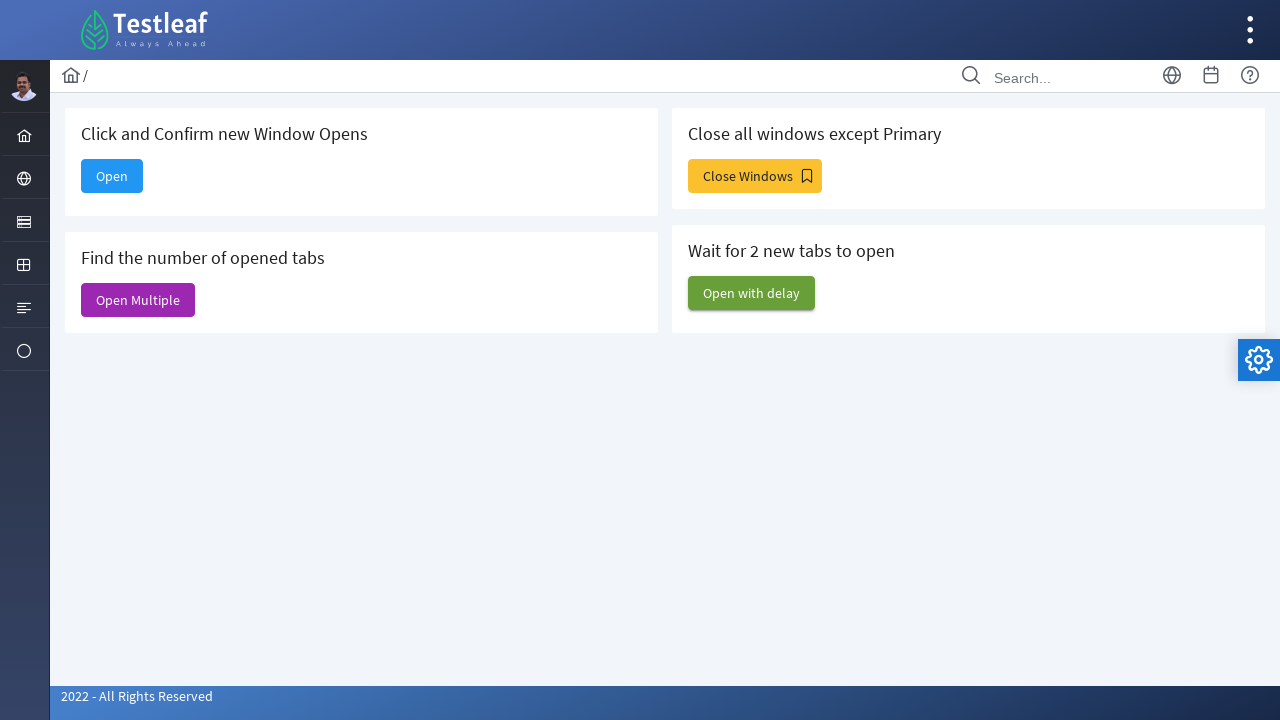

Verified open button is visible on original page - returned to primary window
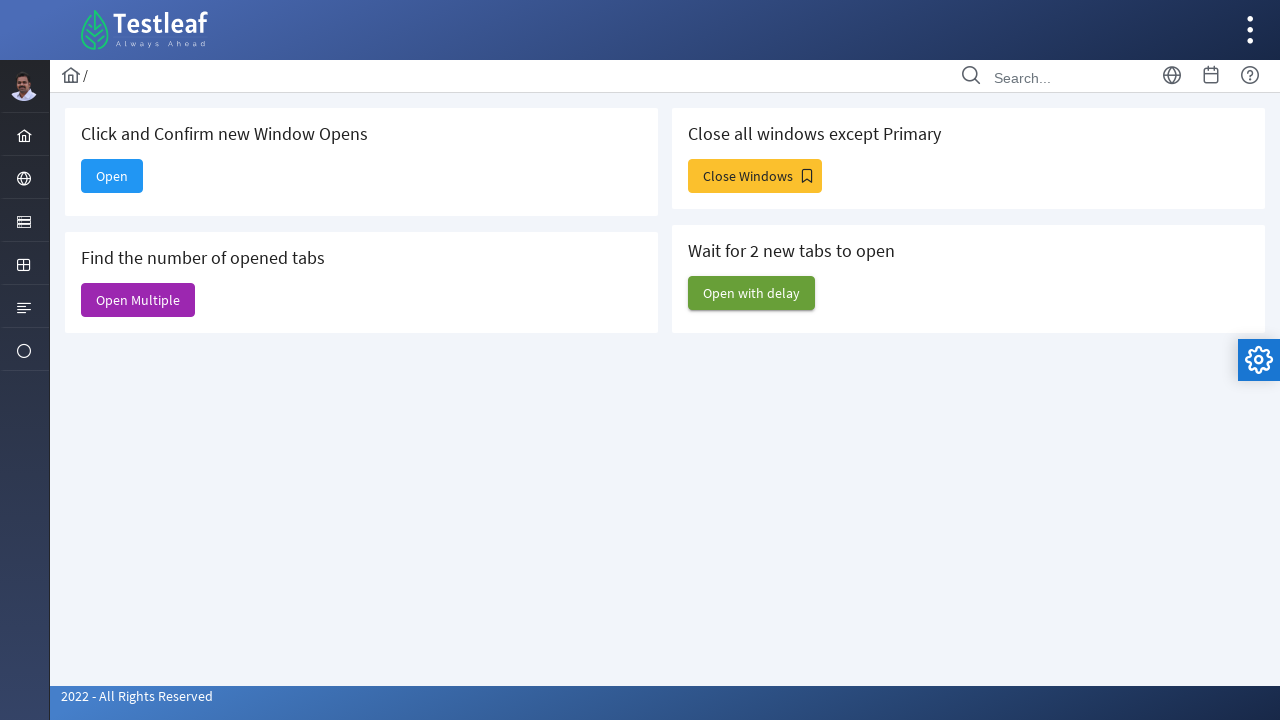

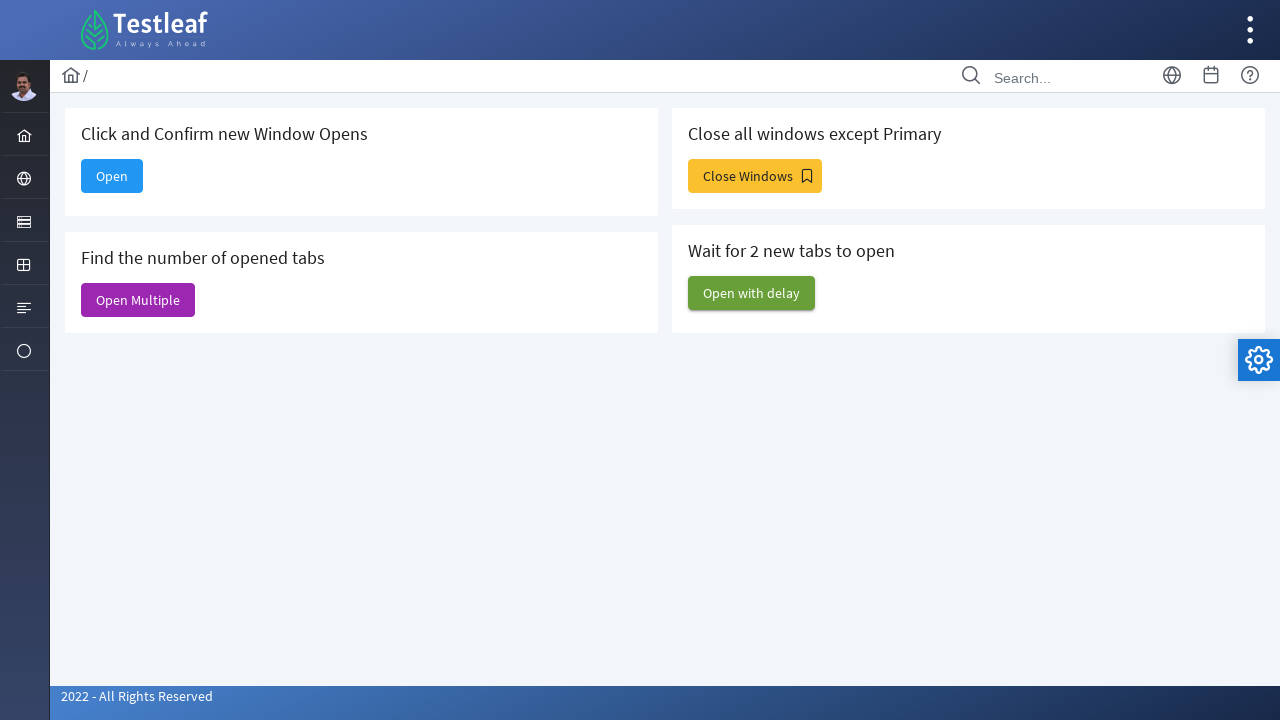